Tests email confirmation validation by entering mismatched email addresses

Starting URL: https://alada.vn/tai-khoan/dang-ky.html

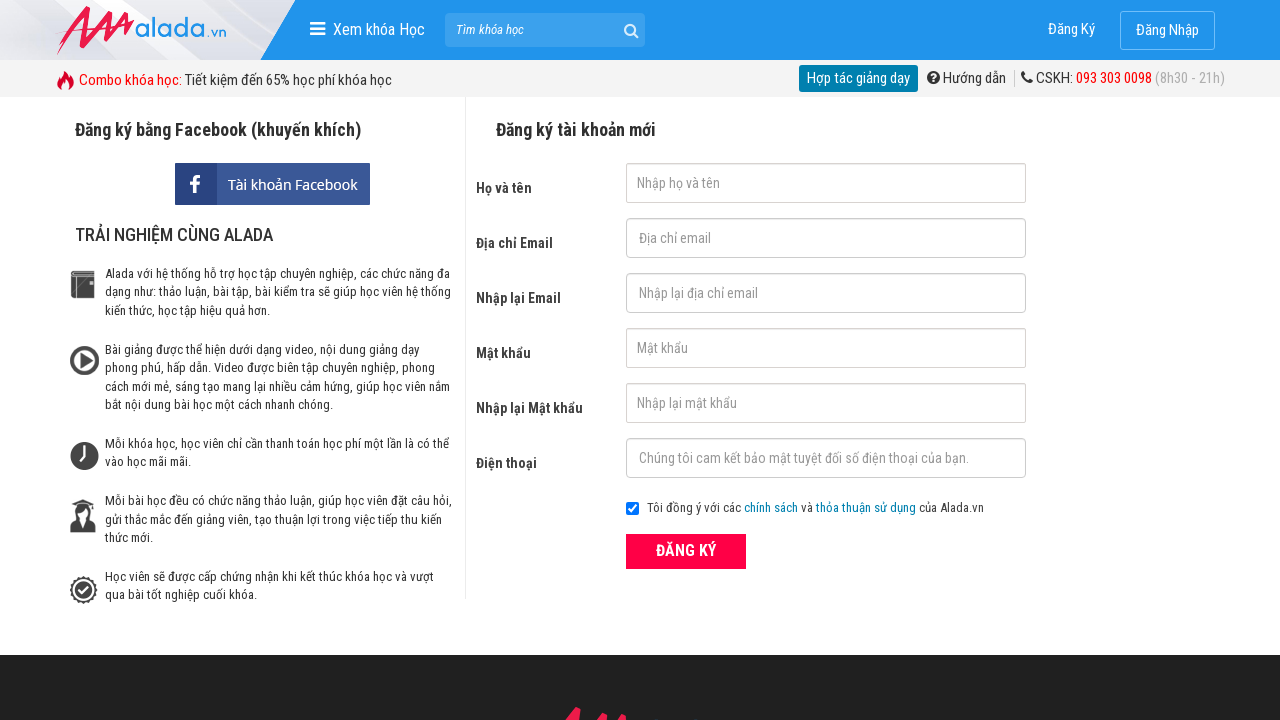

Filled first name field with 'Tran Van A' on #txtFirstname
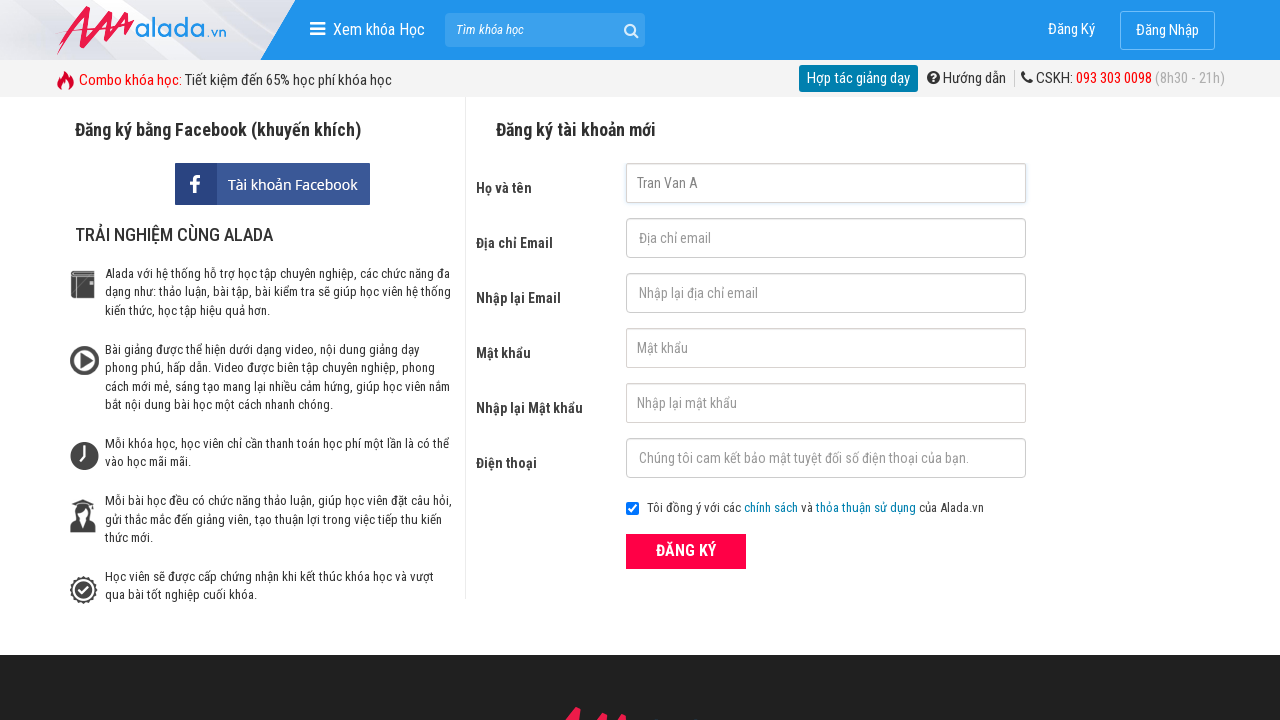

Filled email field with 'tranvana@gmail.com' on #txtEmail
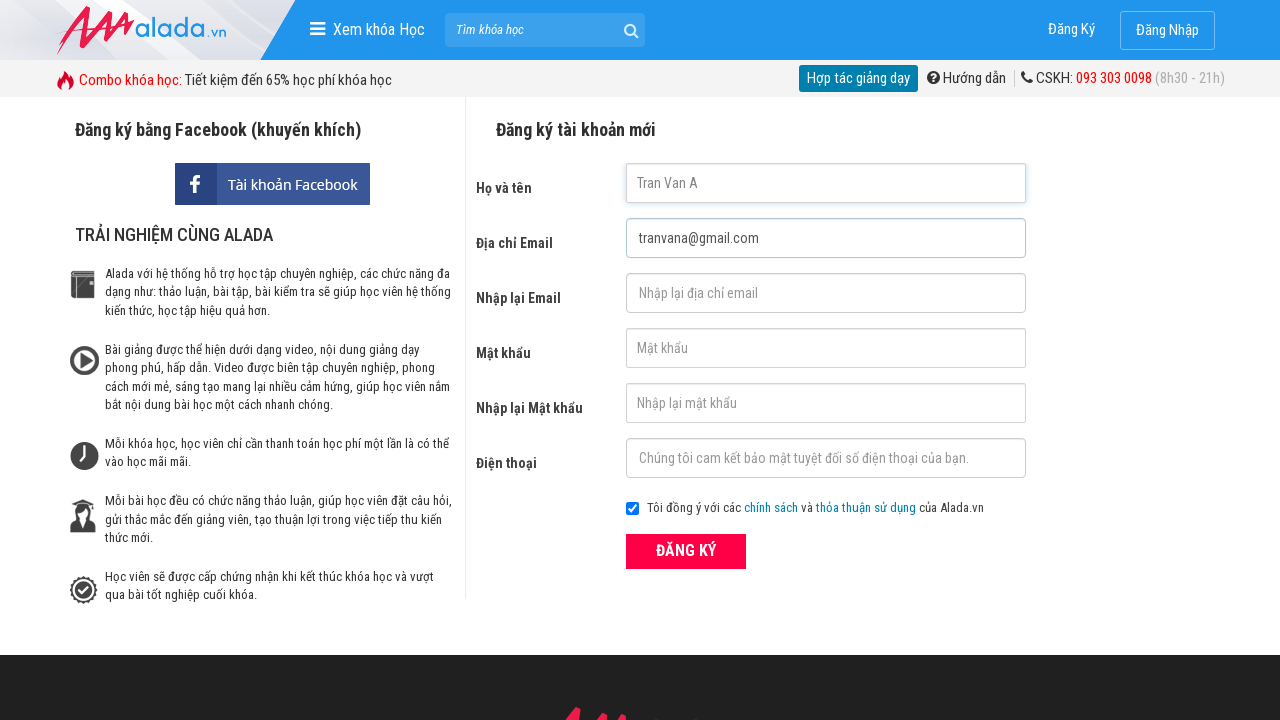

Filled confirmation email field with mismatched email 'tranvanB@gmail.com' on #txtCEmail
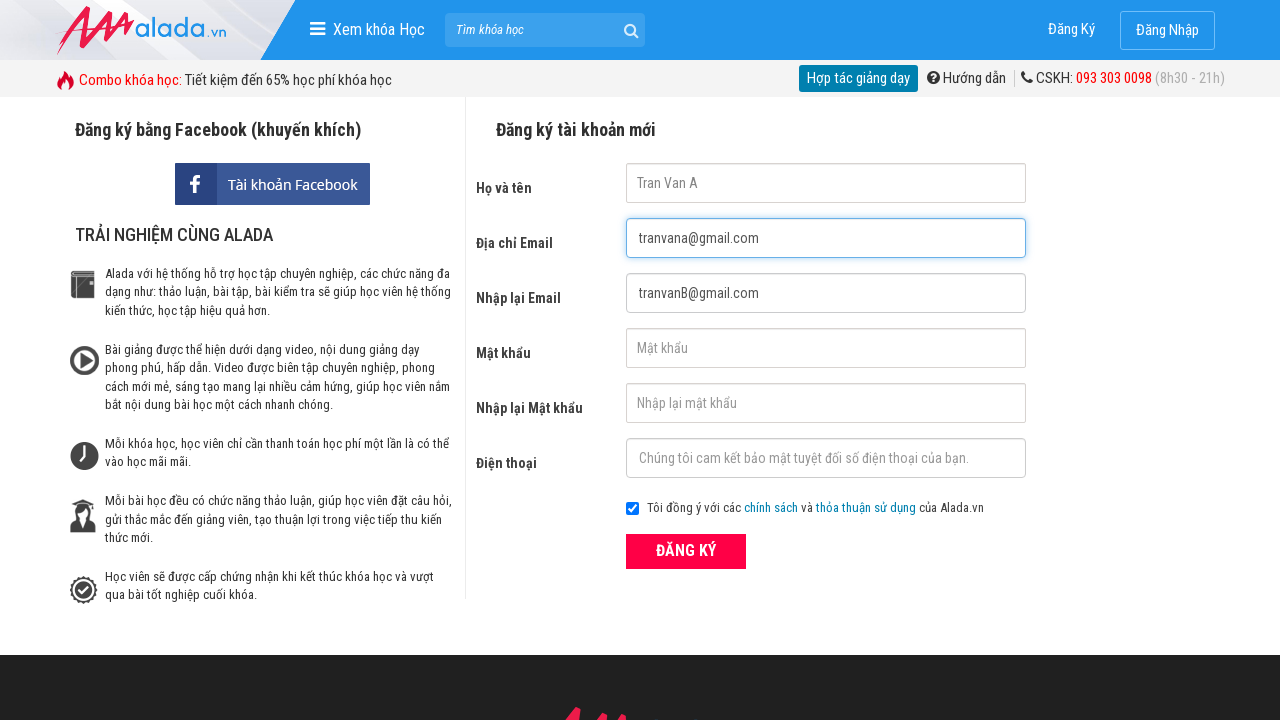

Filled password field with 'TVA1232' on #txtPassword
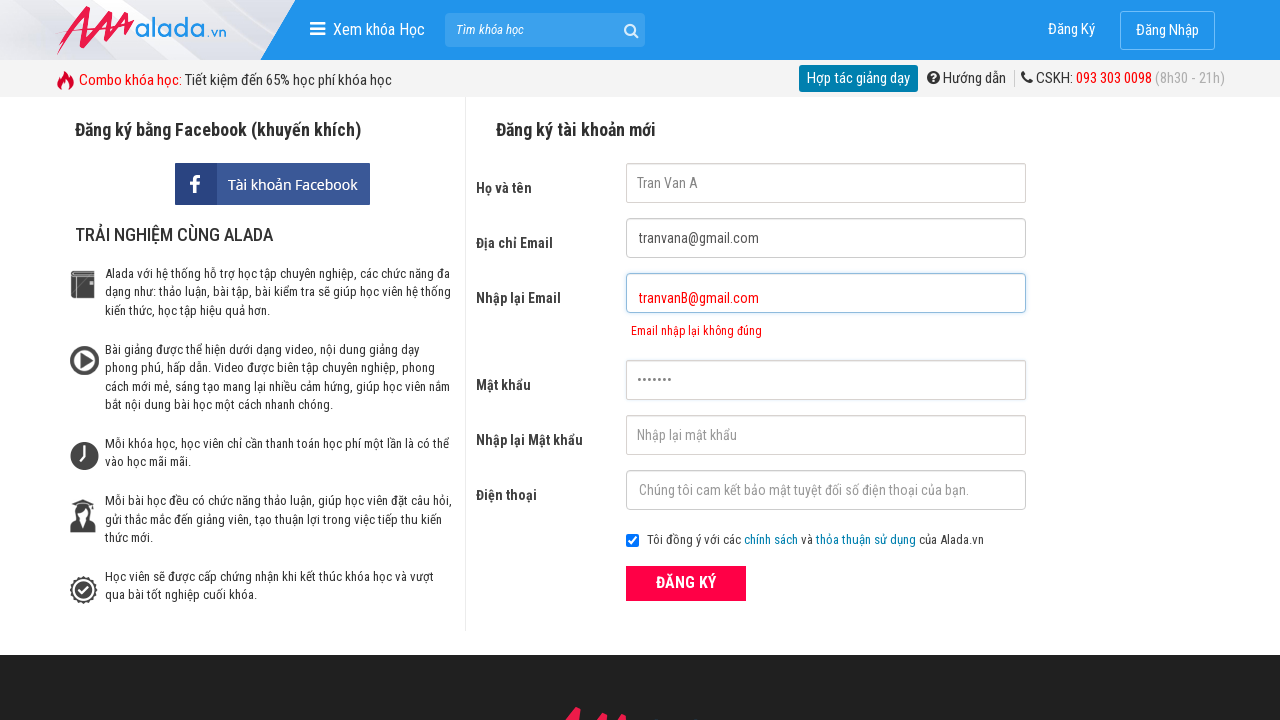

Filled confirmation password field with 'TVA1232' on #txtCPassword
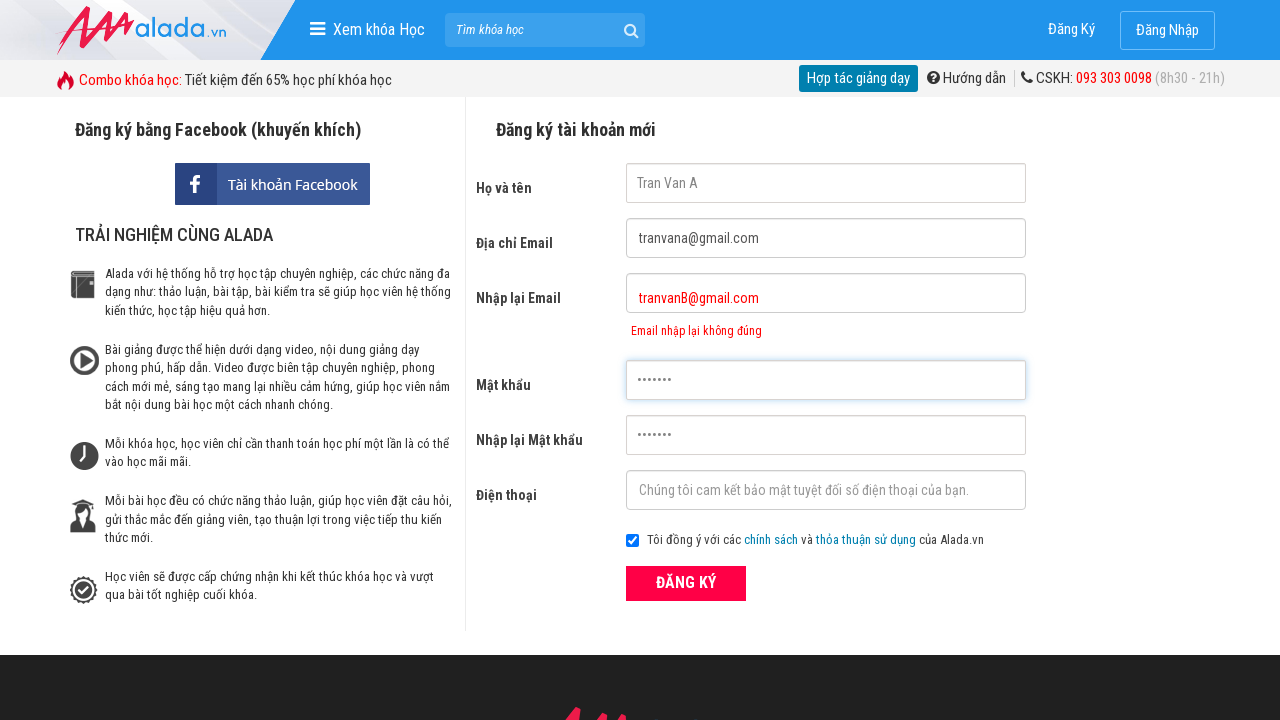

Filled phone number field with '0933283910' on #txtPhone
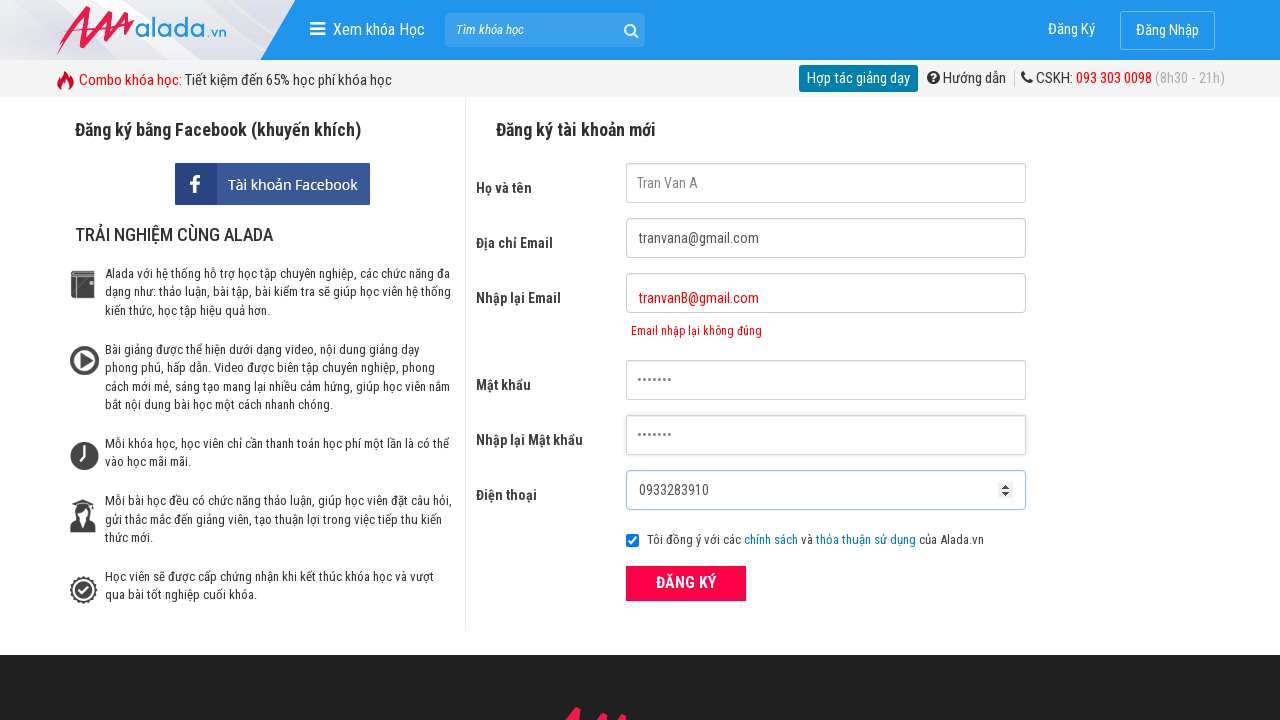

Clicked register button to submit form with mismatched emails at (686, 583) on button[type='submit']
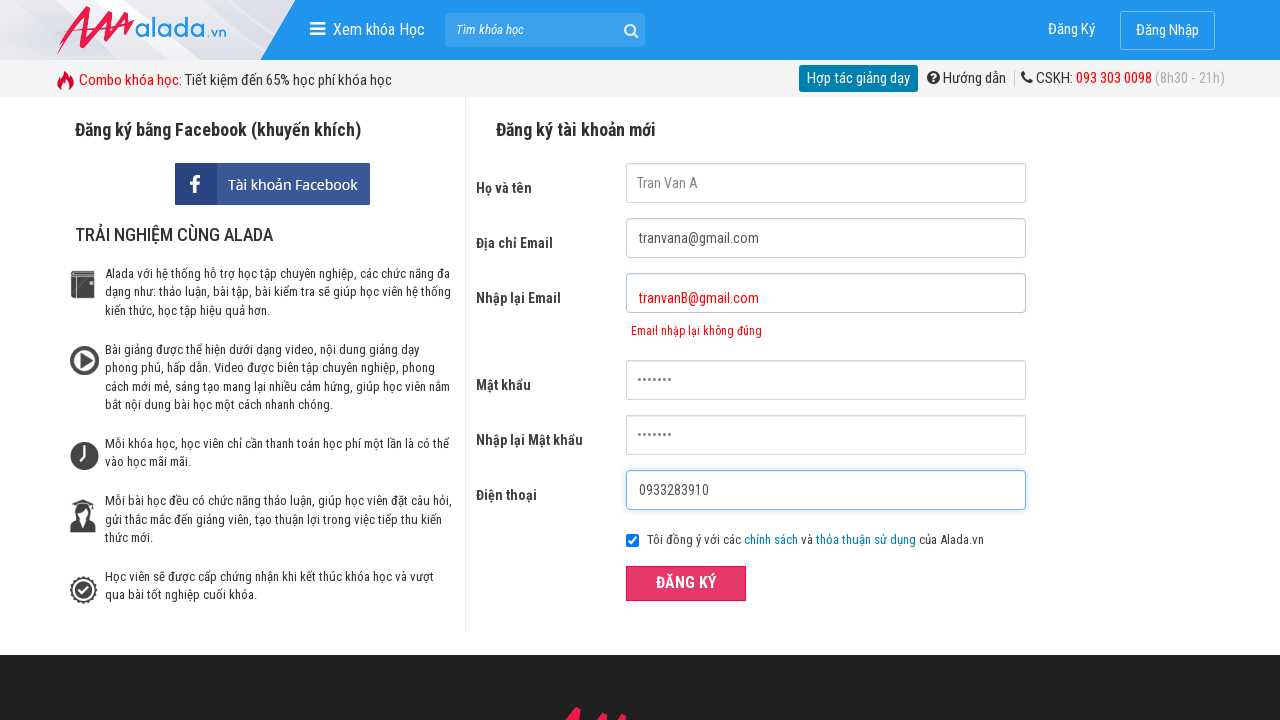

Email confirmation error message appeared, validating mismatched email detection
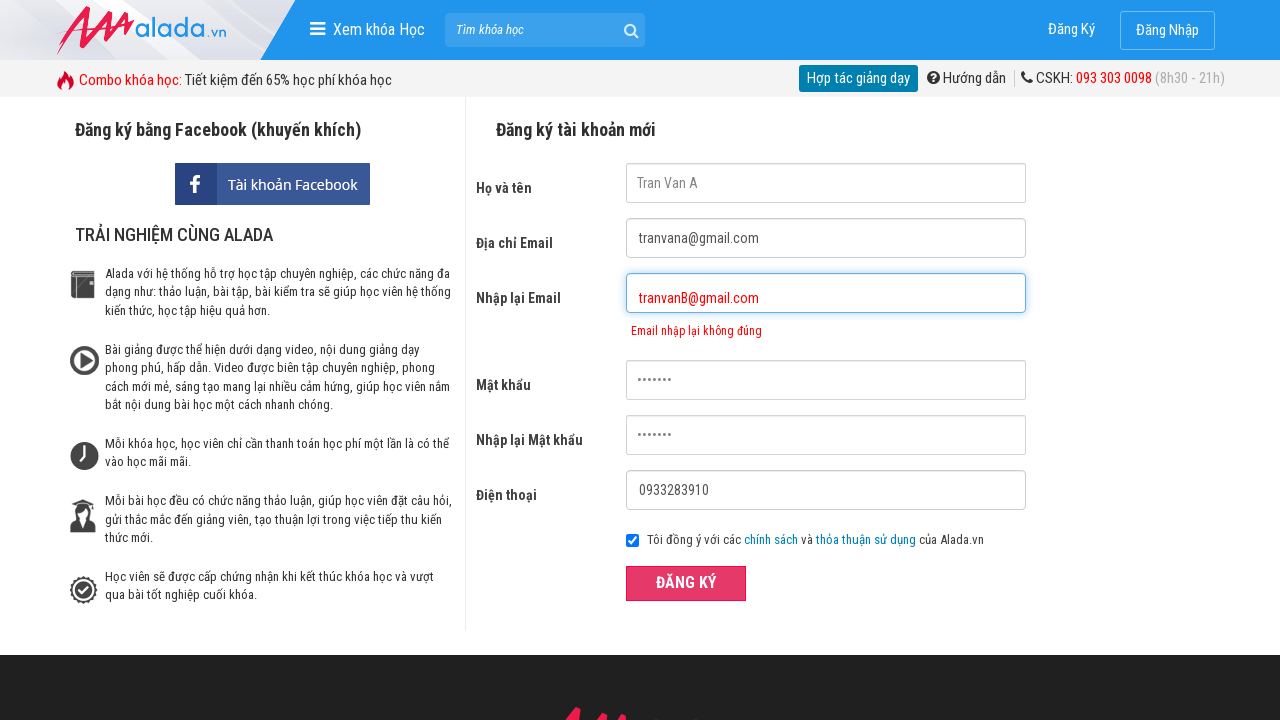

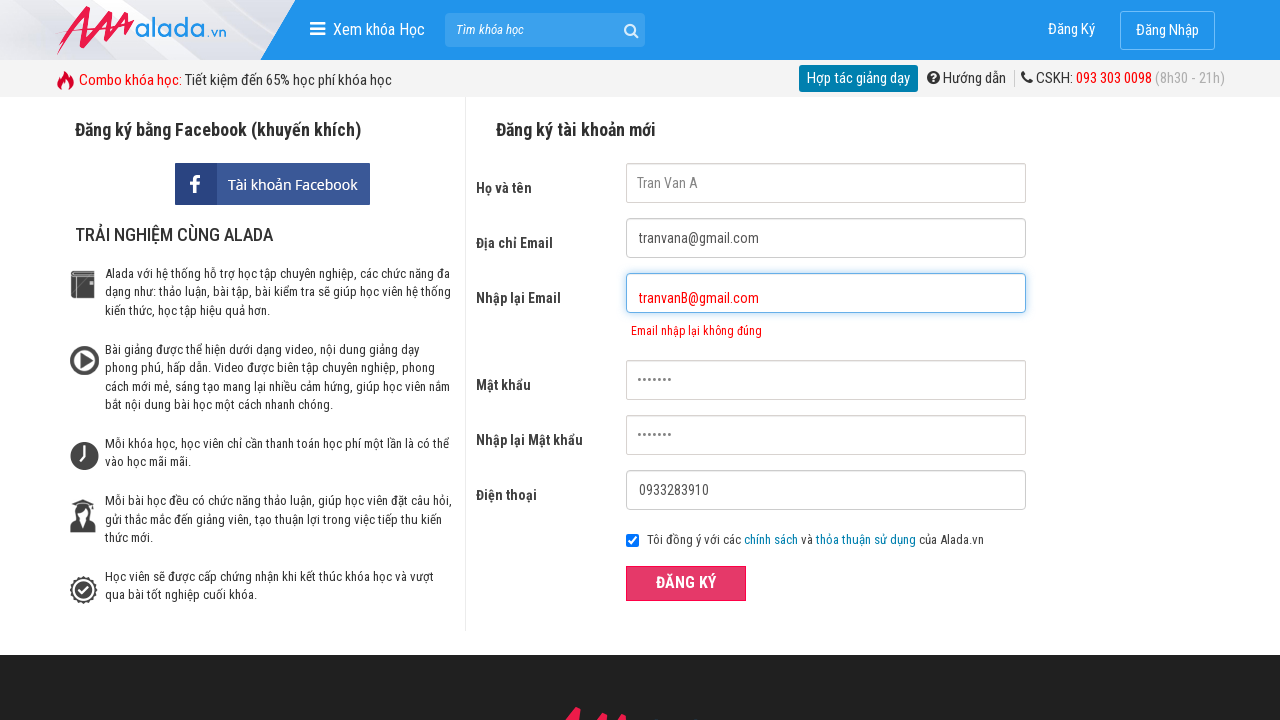